Tests explicit wait synchronization by clicking buttons that trigger text changes, button enabling, and checkbox selection, then verifying the expected states are reached.

Starting URL: https://syntaxprojects.com/synchronization-explicit-wait-homework.php

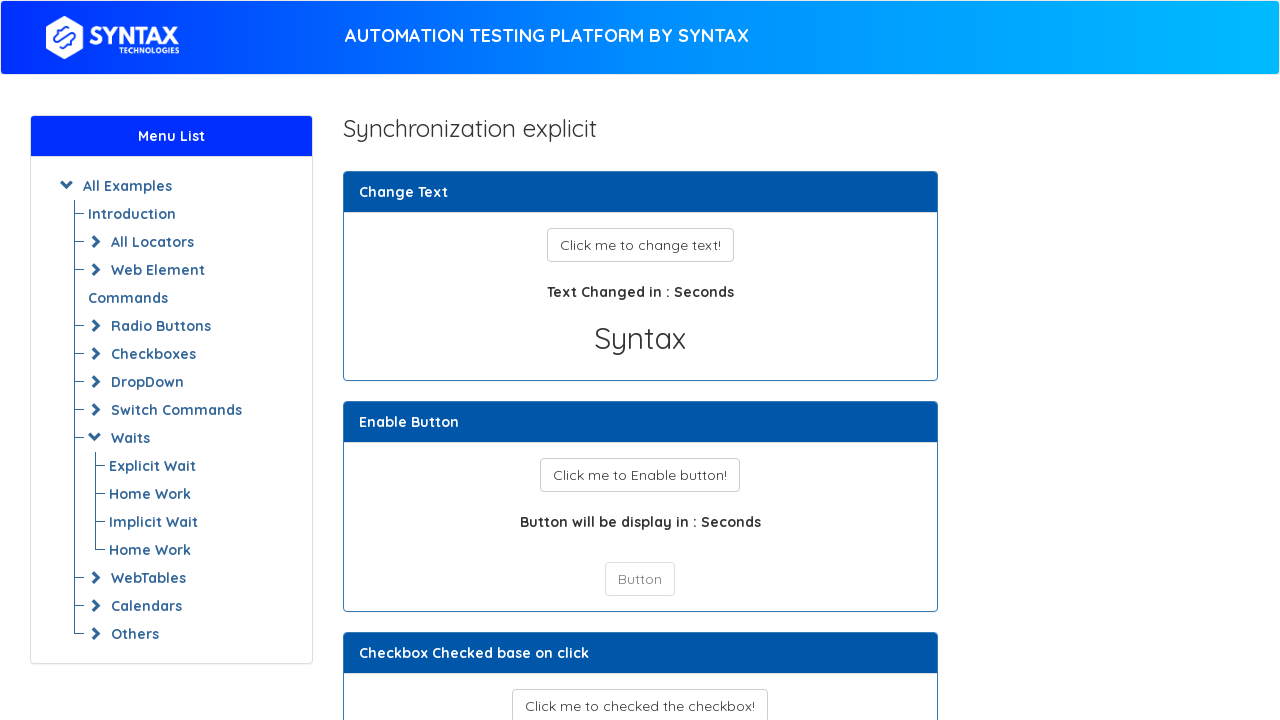

Clicked 'Click me to change text!' button at (640, 245) on button#changetext_button
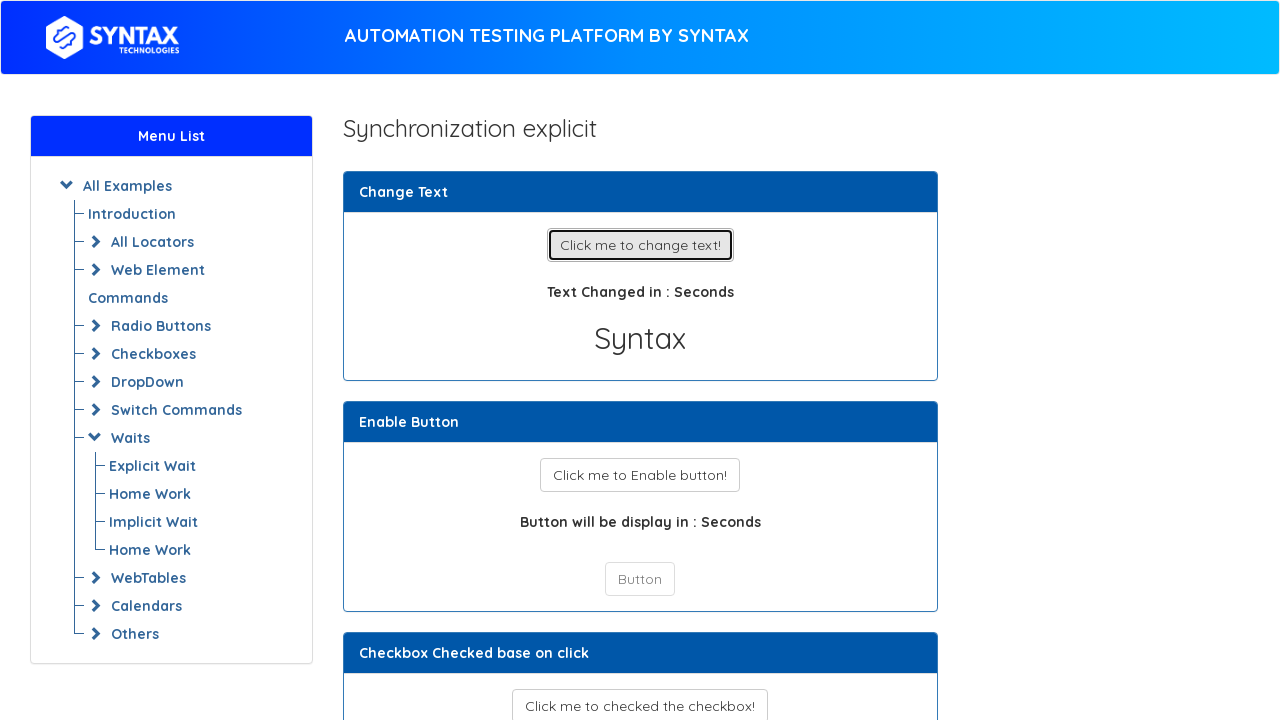

Verified text changed to 'Ssyntaxtechs'
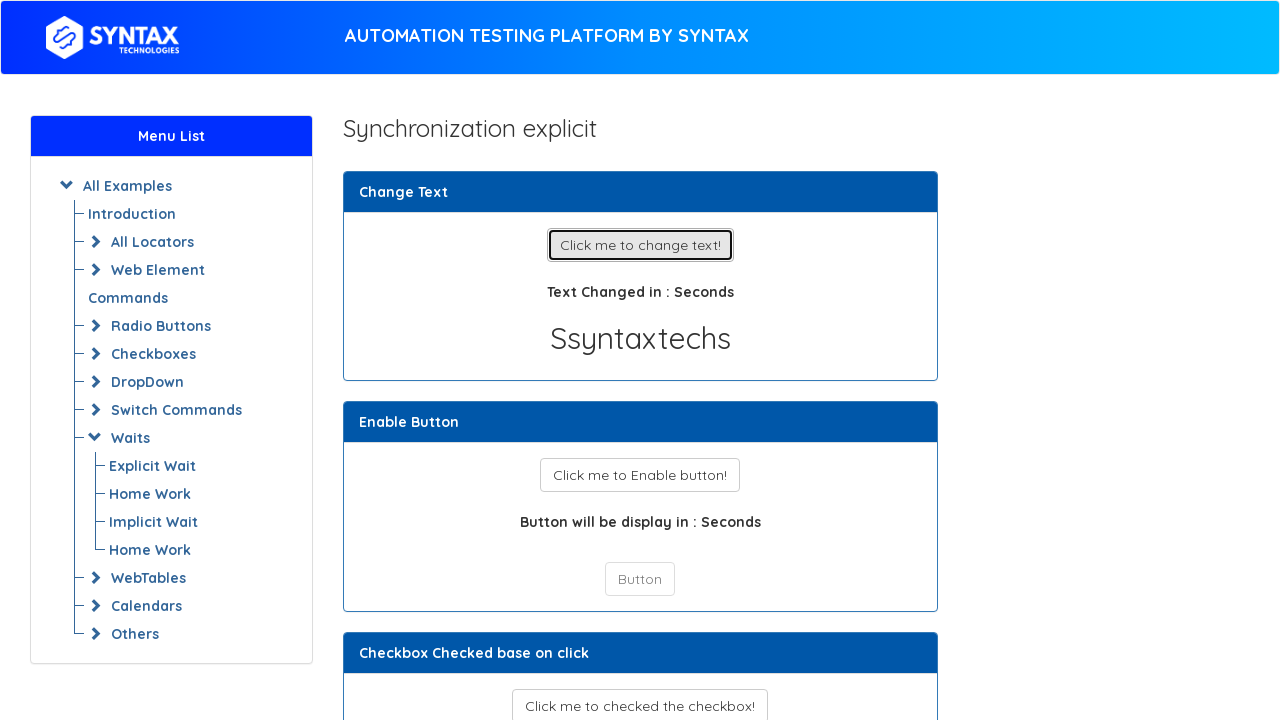

Clicked 'Click me to enable button' button at (640, 475) on button#enable_button
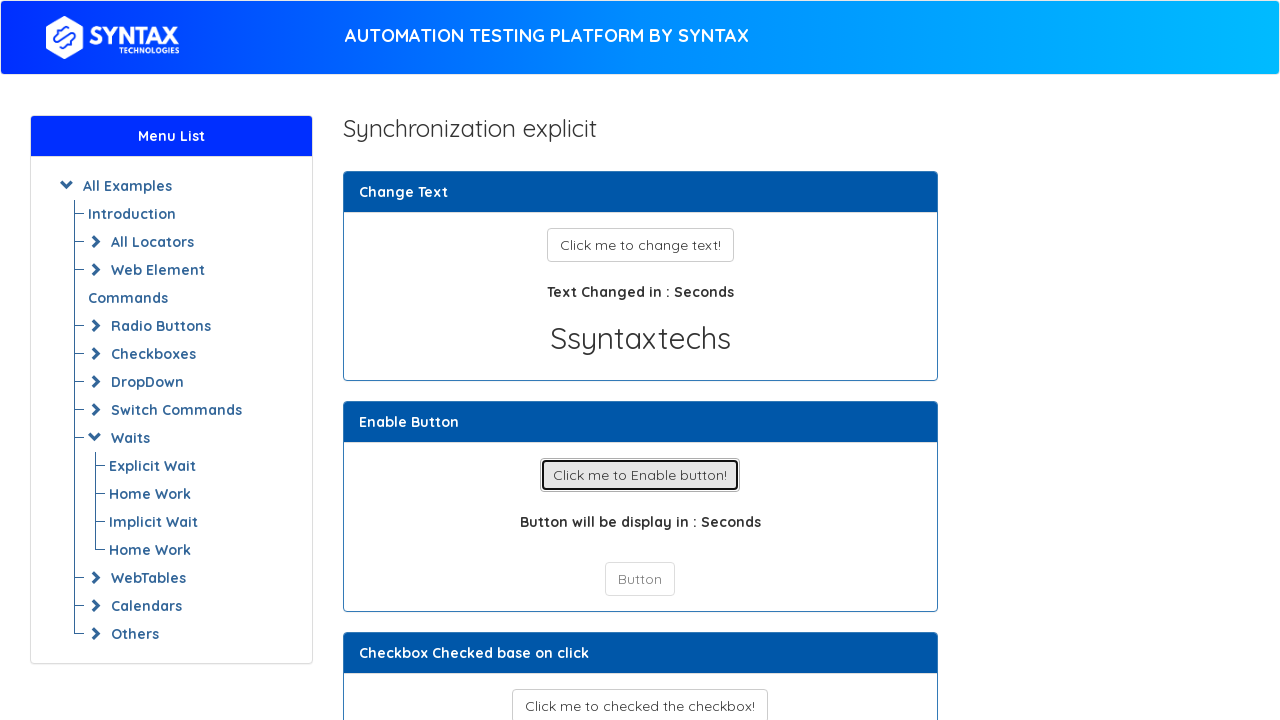

Button became enabled
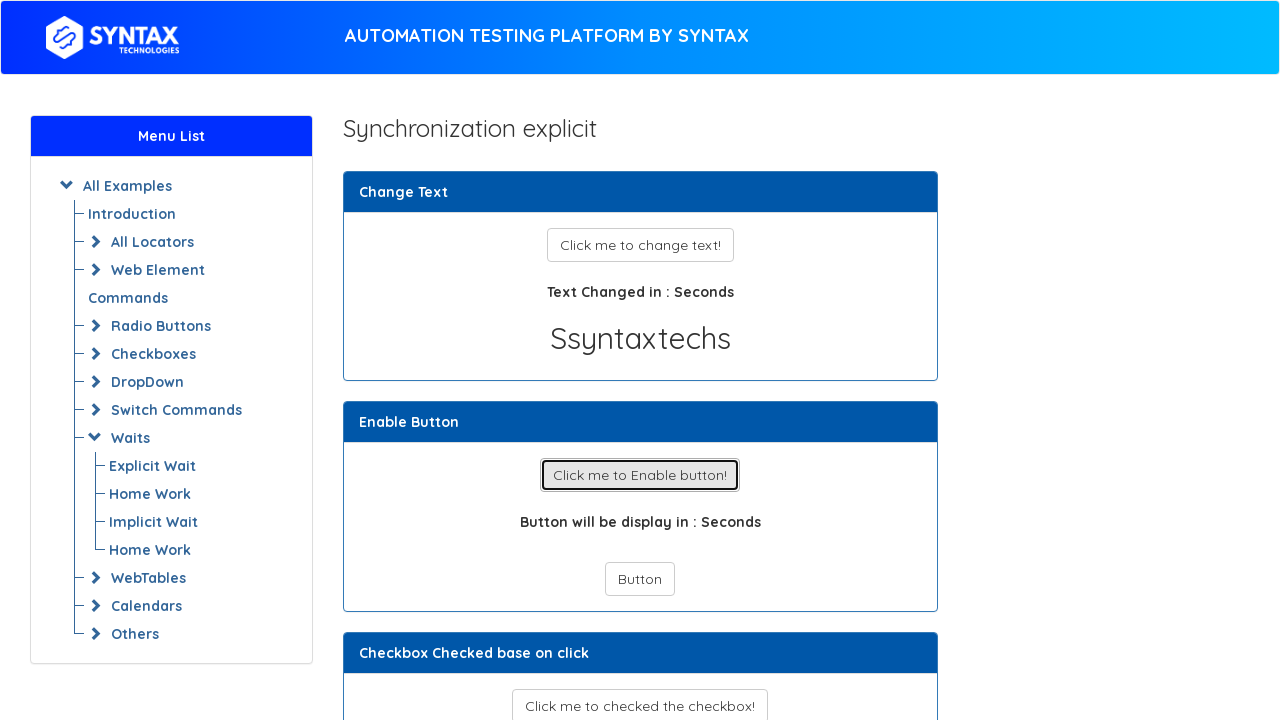

Clicked the now-enabled button at (640, 579) on div.card-body button
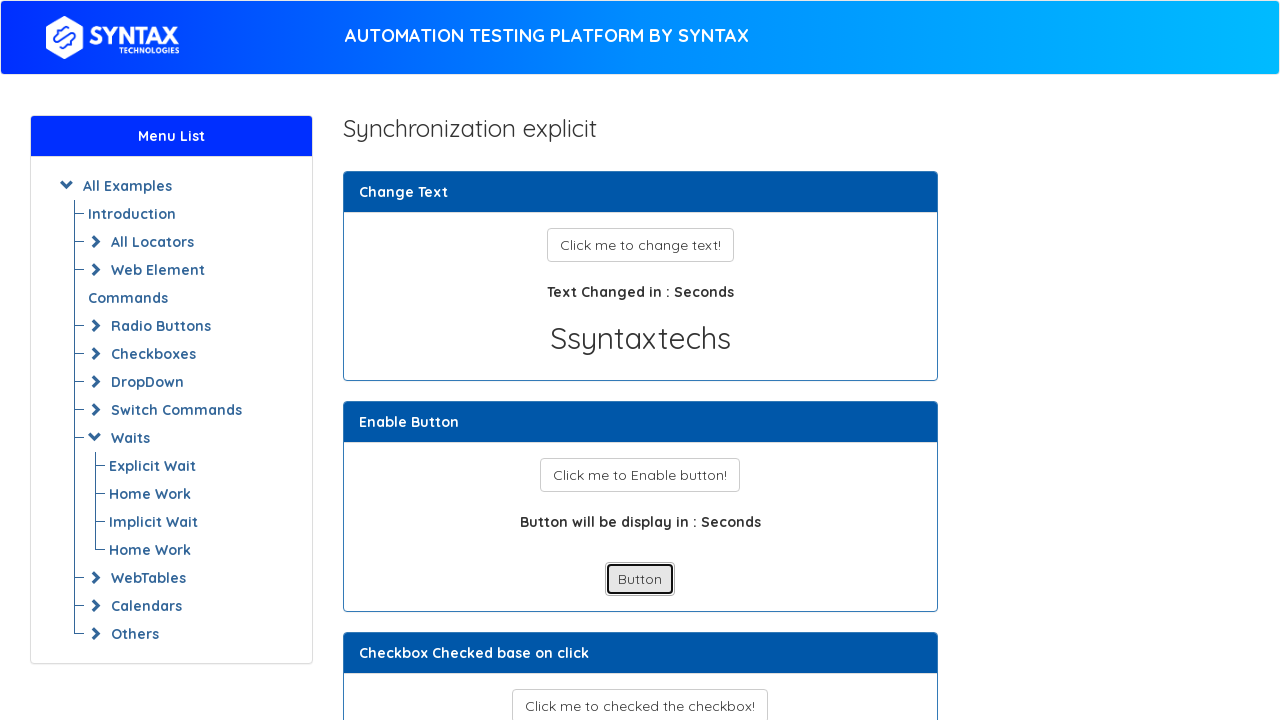

Clicked 'Click me to check the checkbox' button at (640, 703) on button#checkbox_button
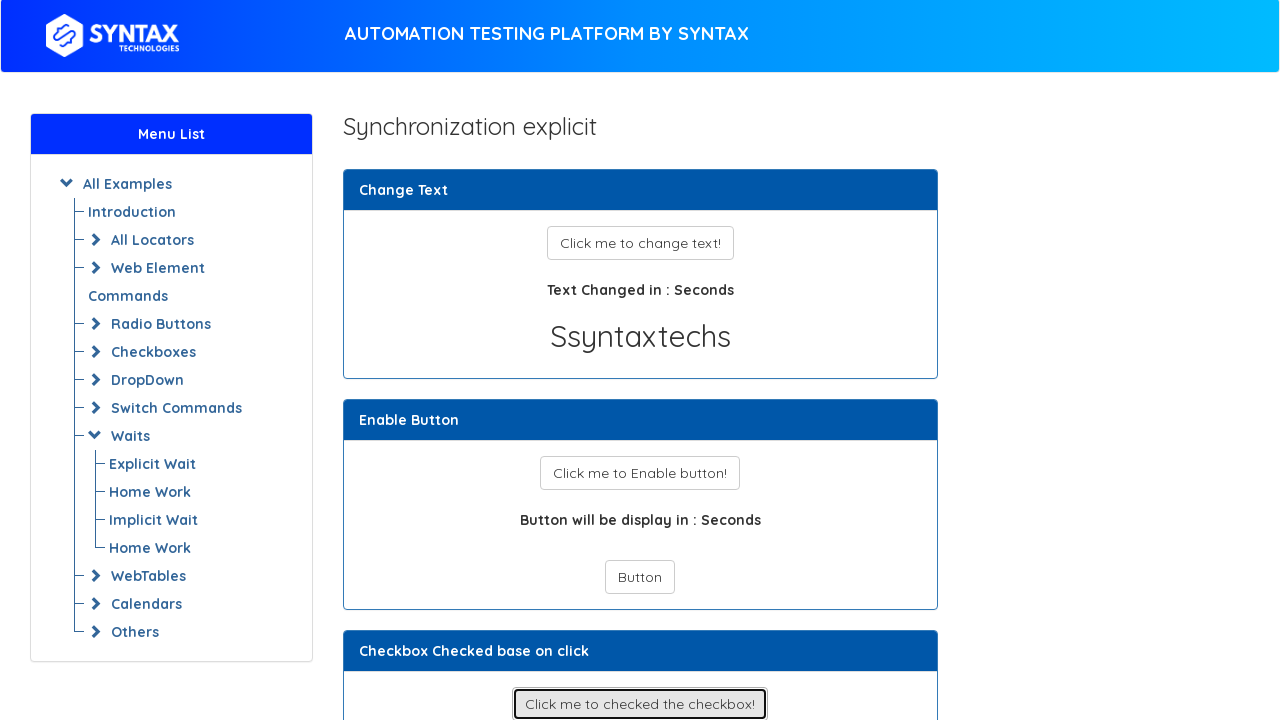

Verified checkbox is checked
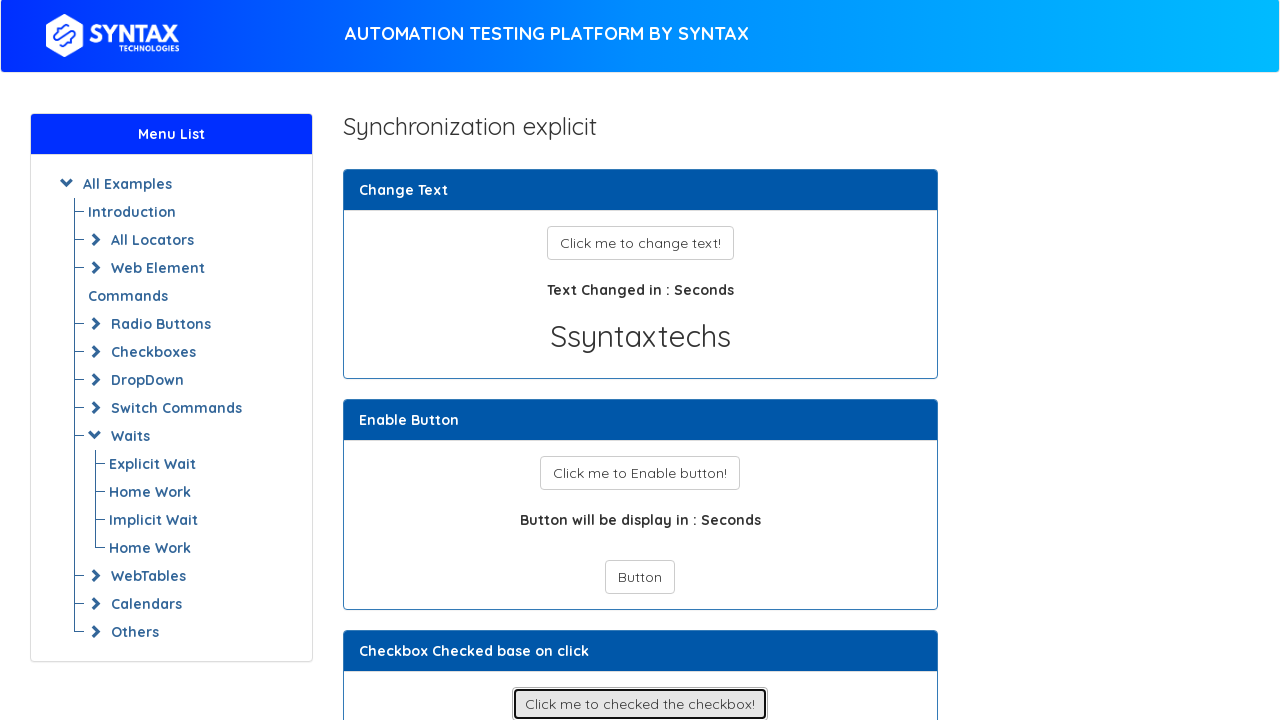

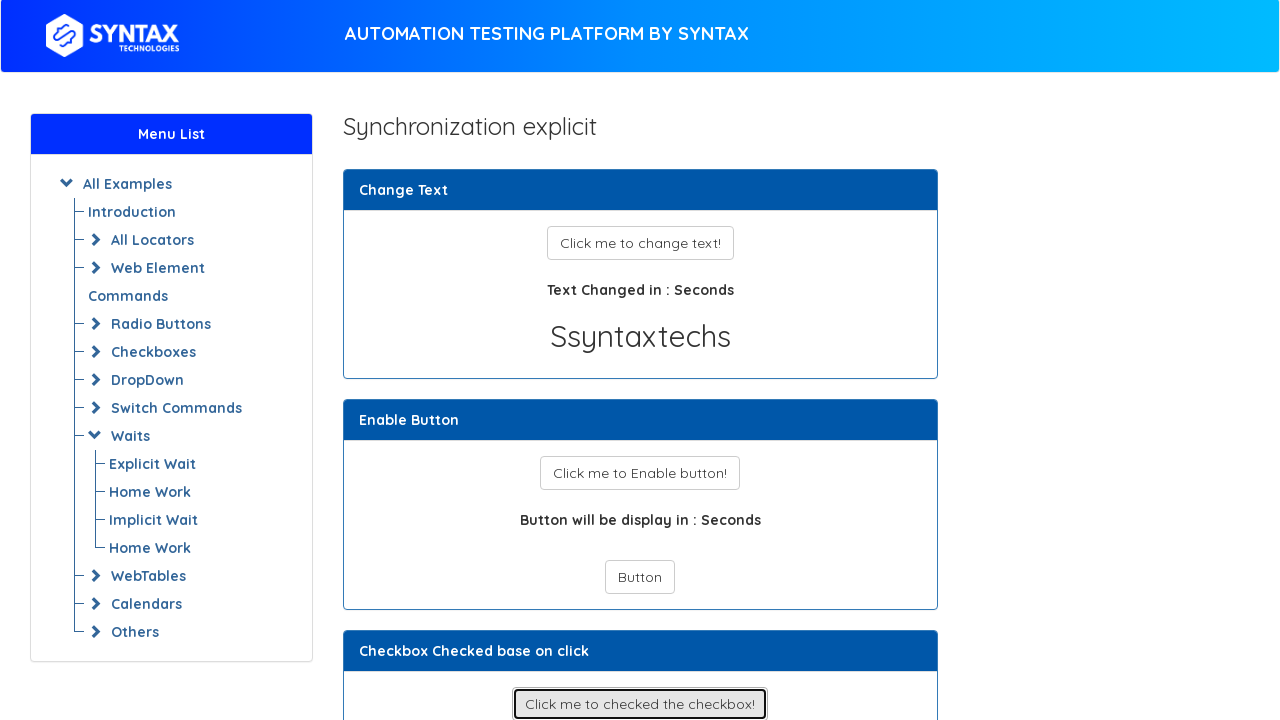